Tests navigation to the Elements section of DEMOQA website and validates the page loads correctly

Starting URL: https://demoqa.com

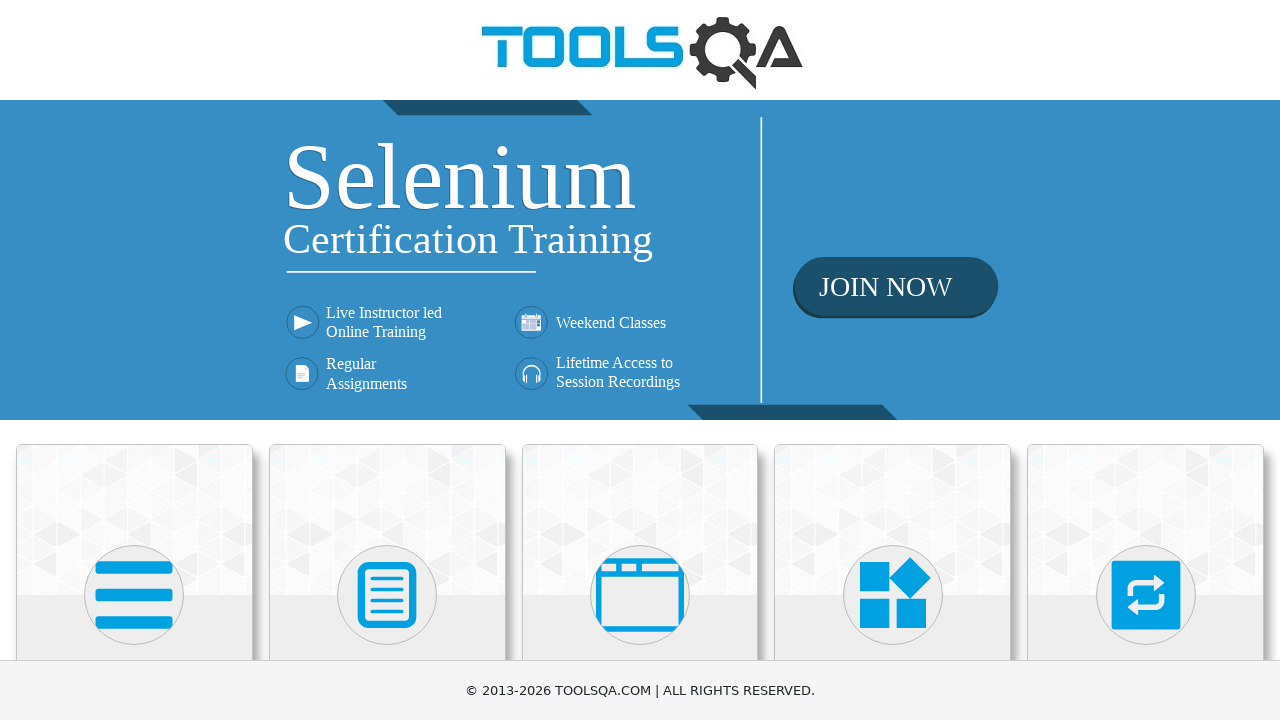

Clicked on Elements card at (134, 360) on text=Elements
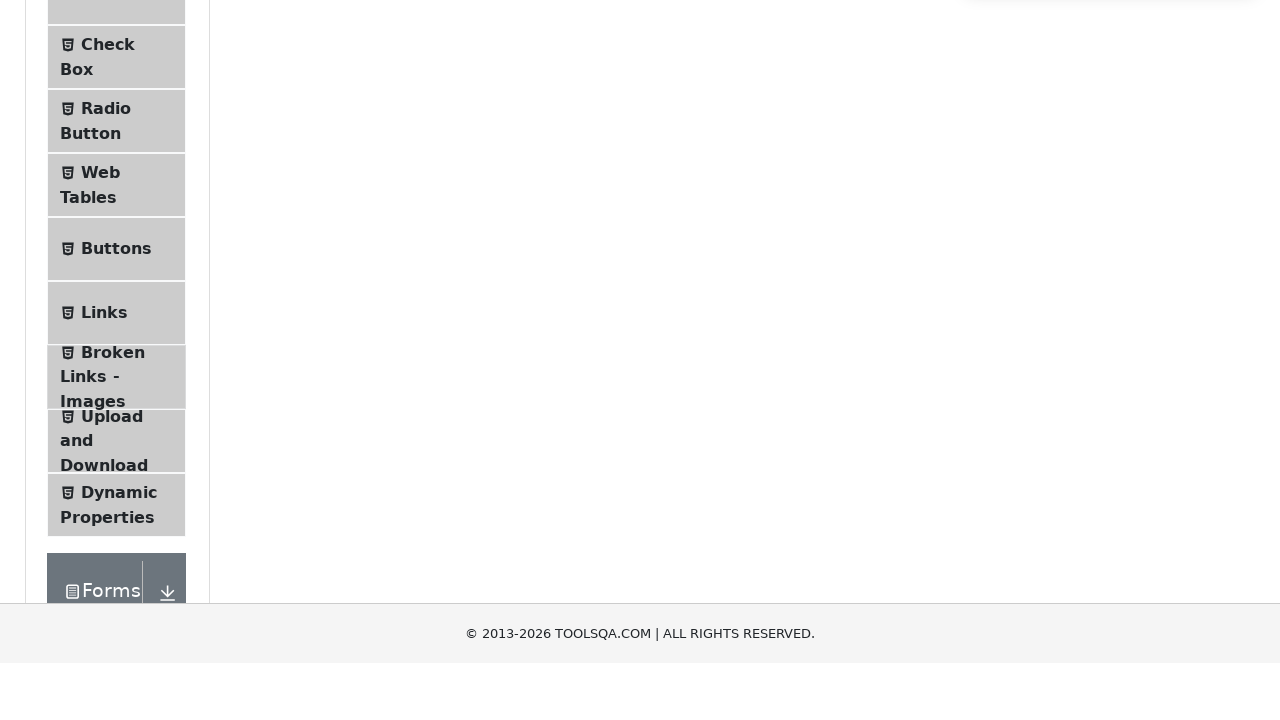

Elements page heading is visible
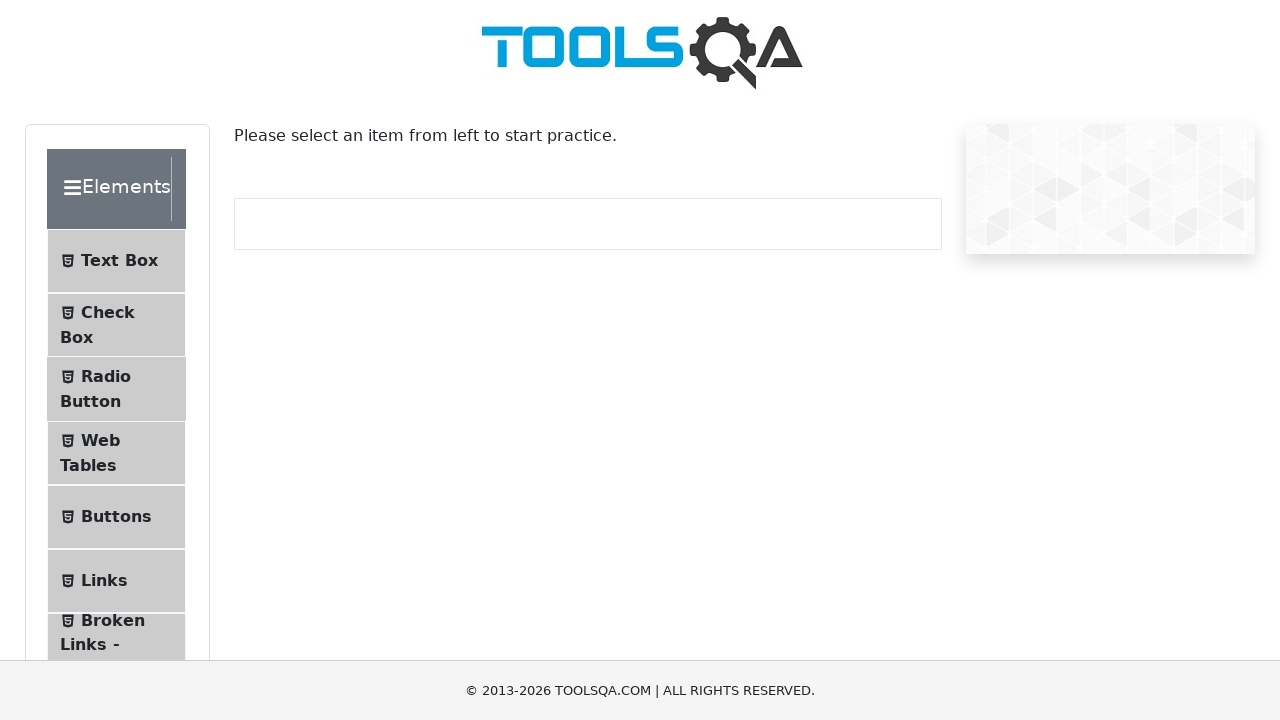

Navigation to Elements section completed - URL updated to /elements
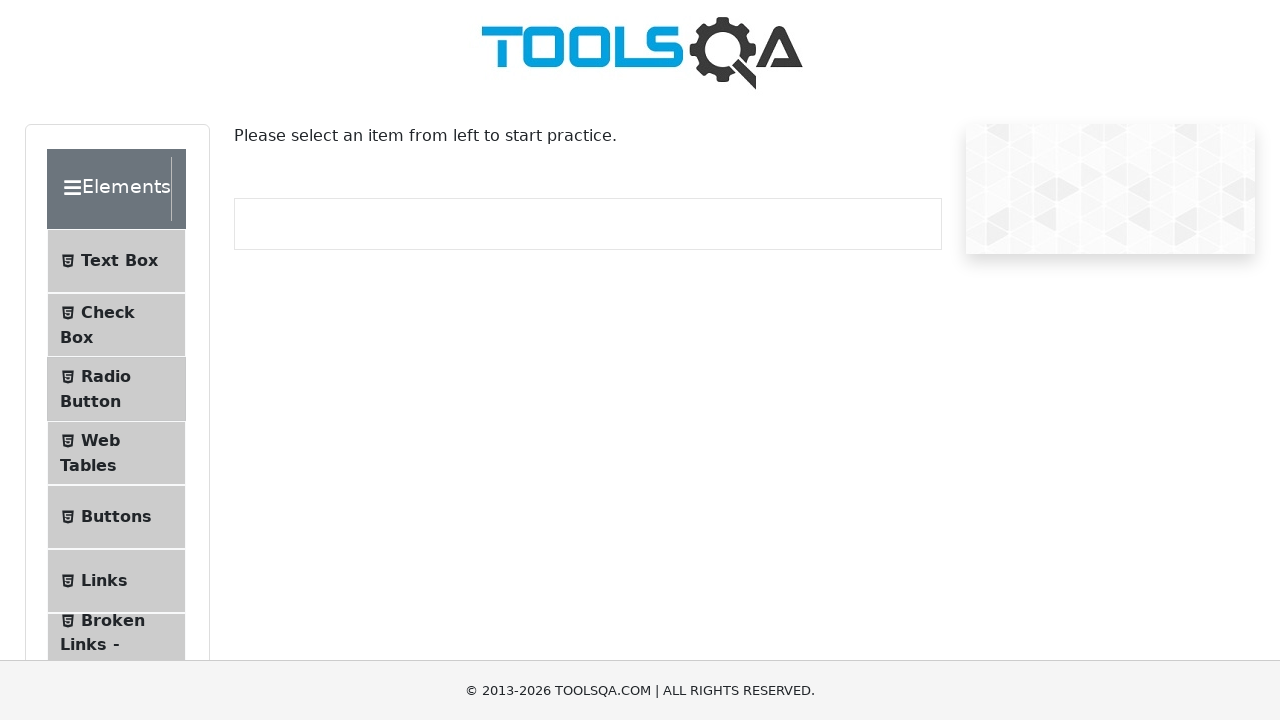

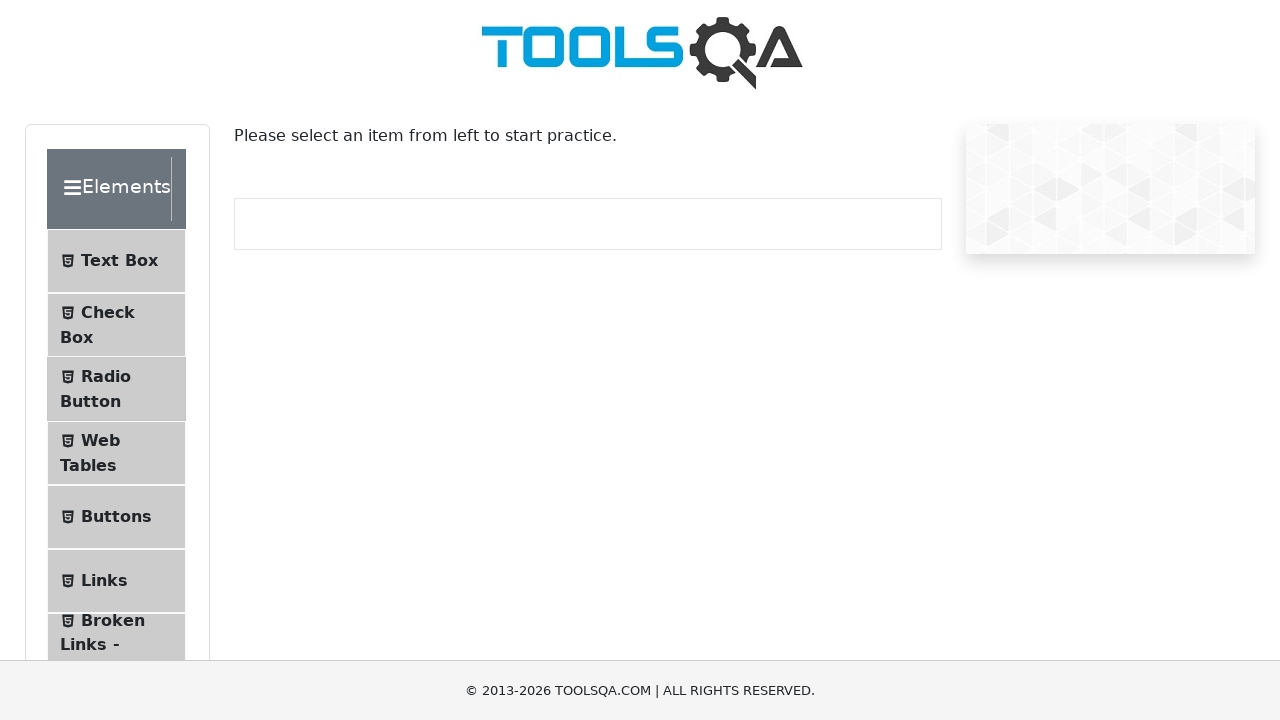